Tests sorting functionality on a demo e-commerce site by selecting "highest price" option from a dropdown using JavaScript execution

Starting URL: https://www.bstackdemo.com/

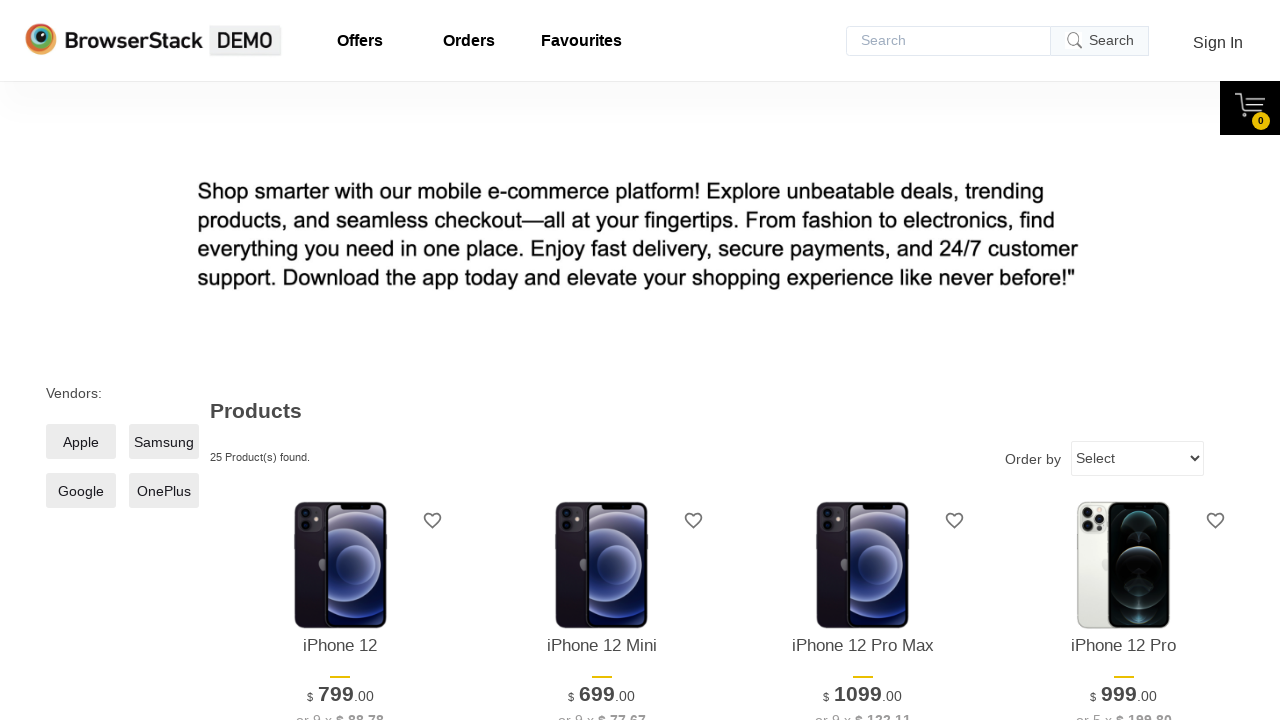

Located the sorting dropdown element
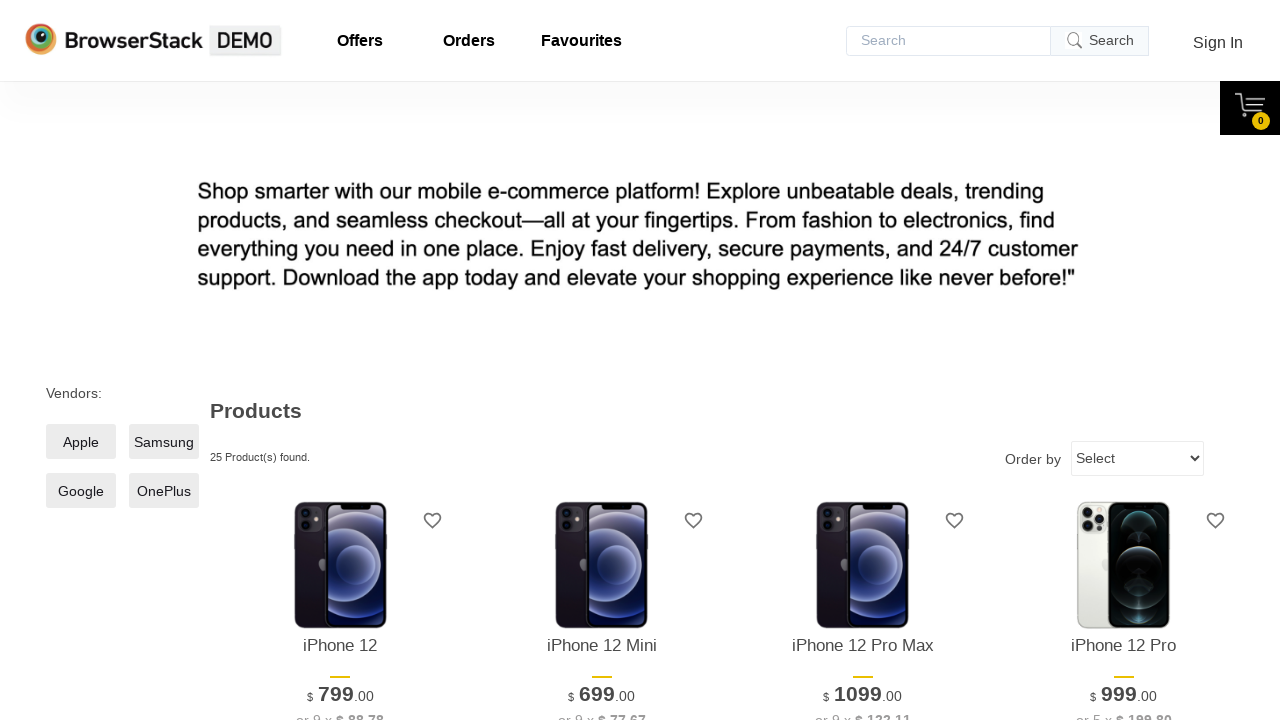

Set dropdown value to 'highestprice' using JavaScript
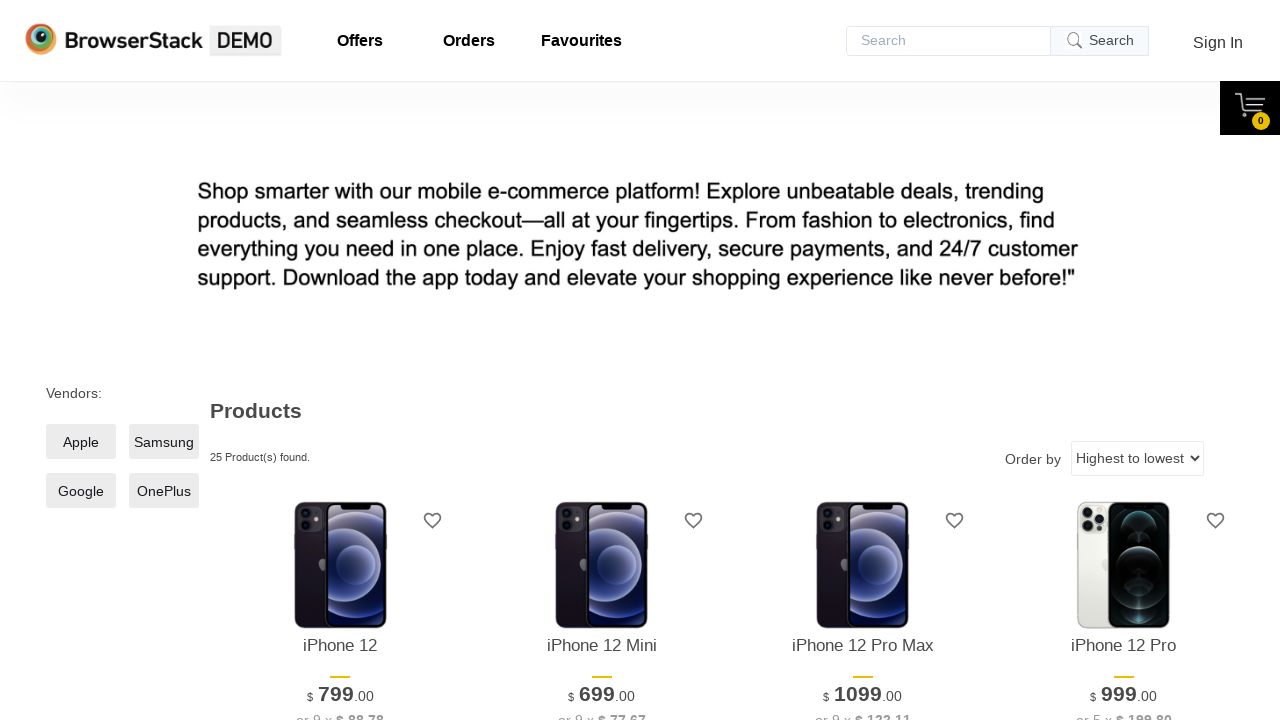

Dispatched change event to trigger sorting by highest price
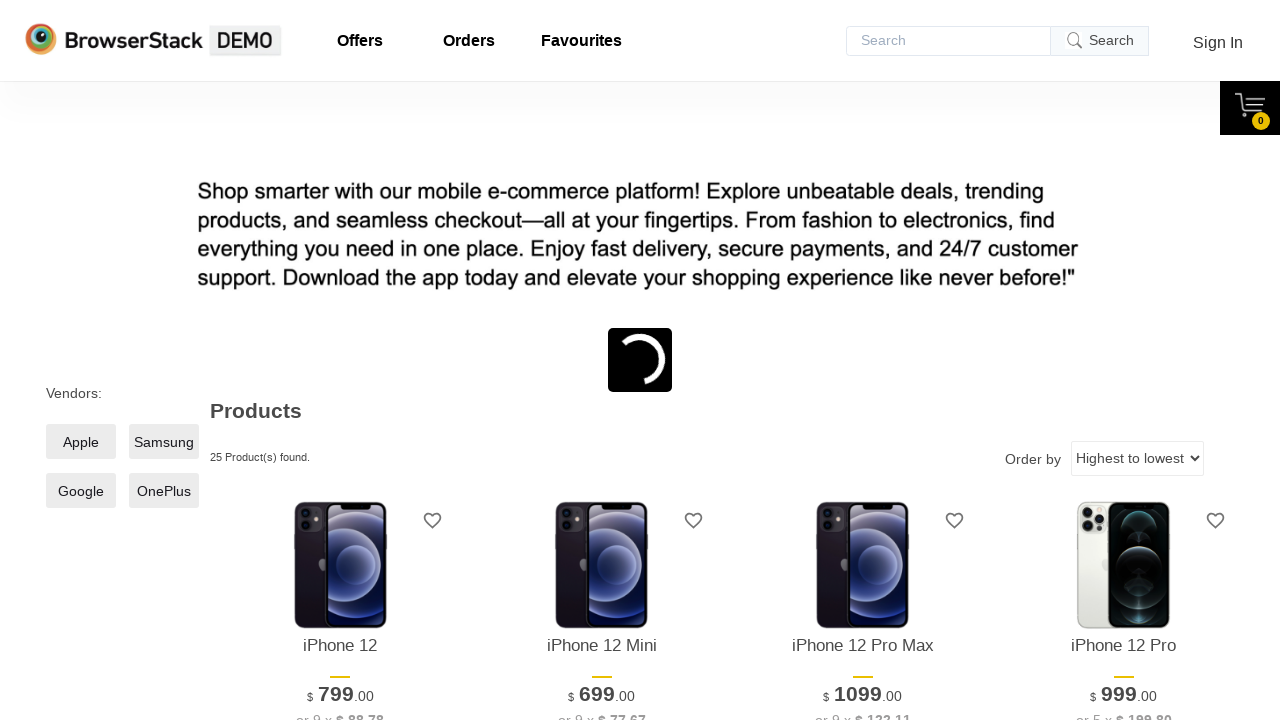

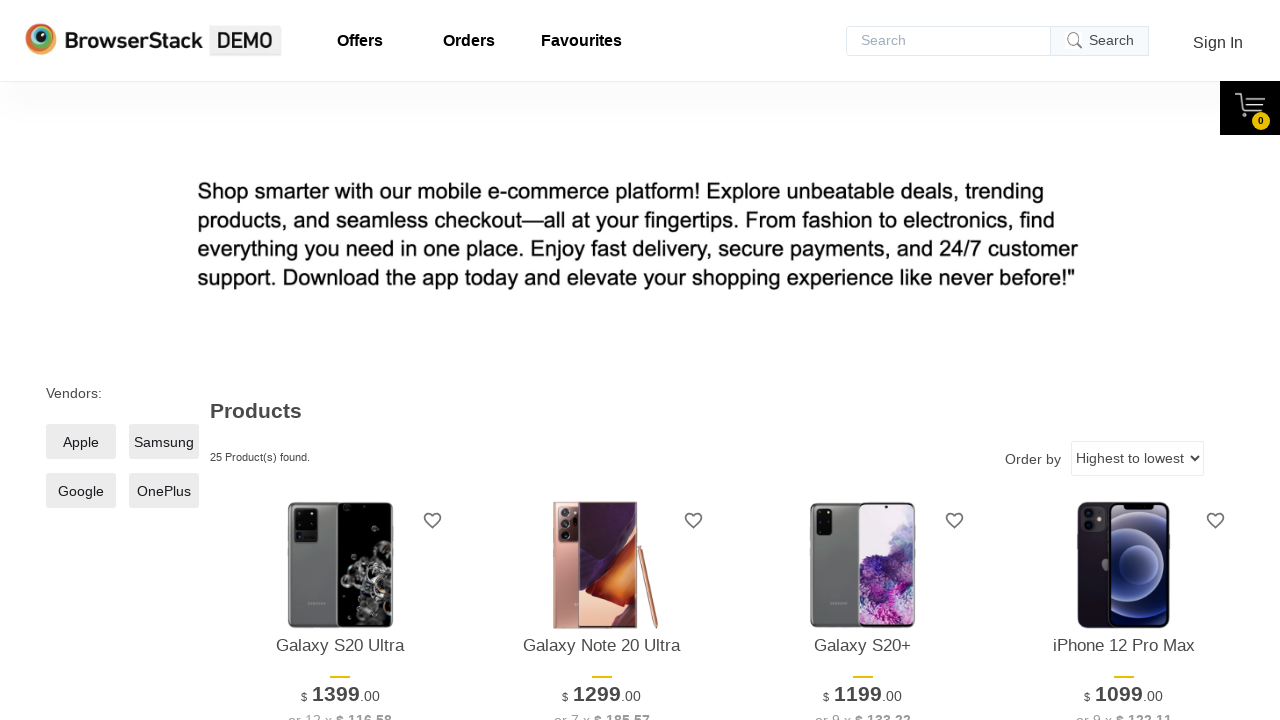